Tests dynamic loading by clicking start button and waiting for content to appear

Starting URL: https://the-internet.herokuapp.com/dynamic_loading/1

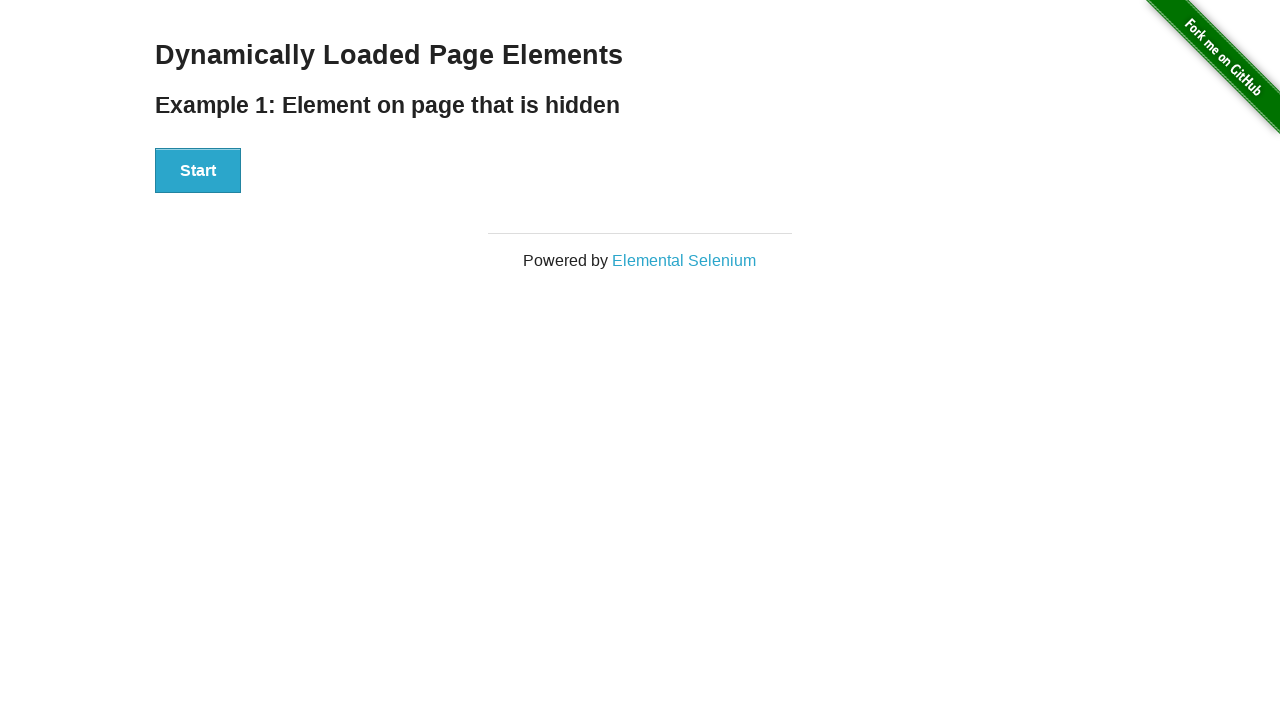

Clicked start button to begin dynamic loading at (198, 171) on xpath=//div[@id='start']/button
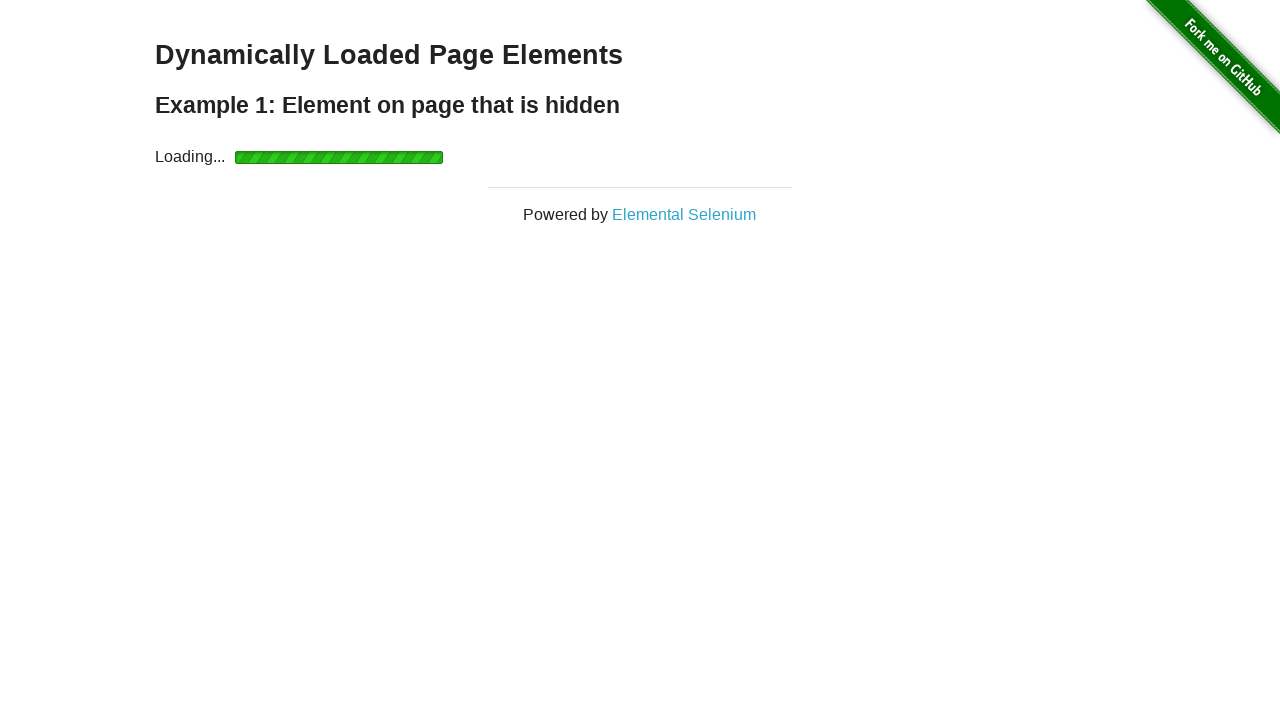

Waited for 'Hello World!' text to appear
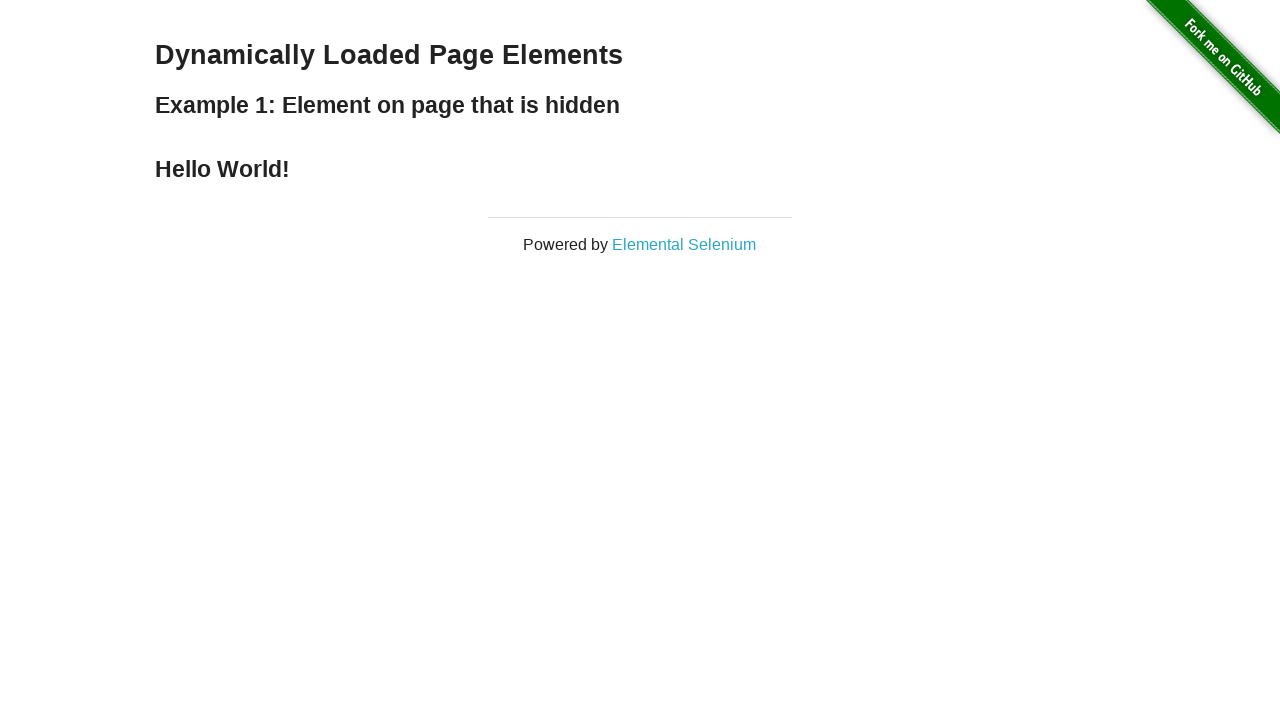

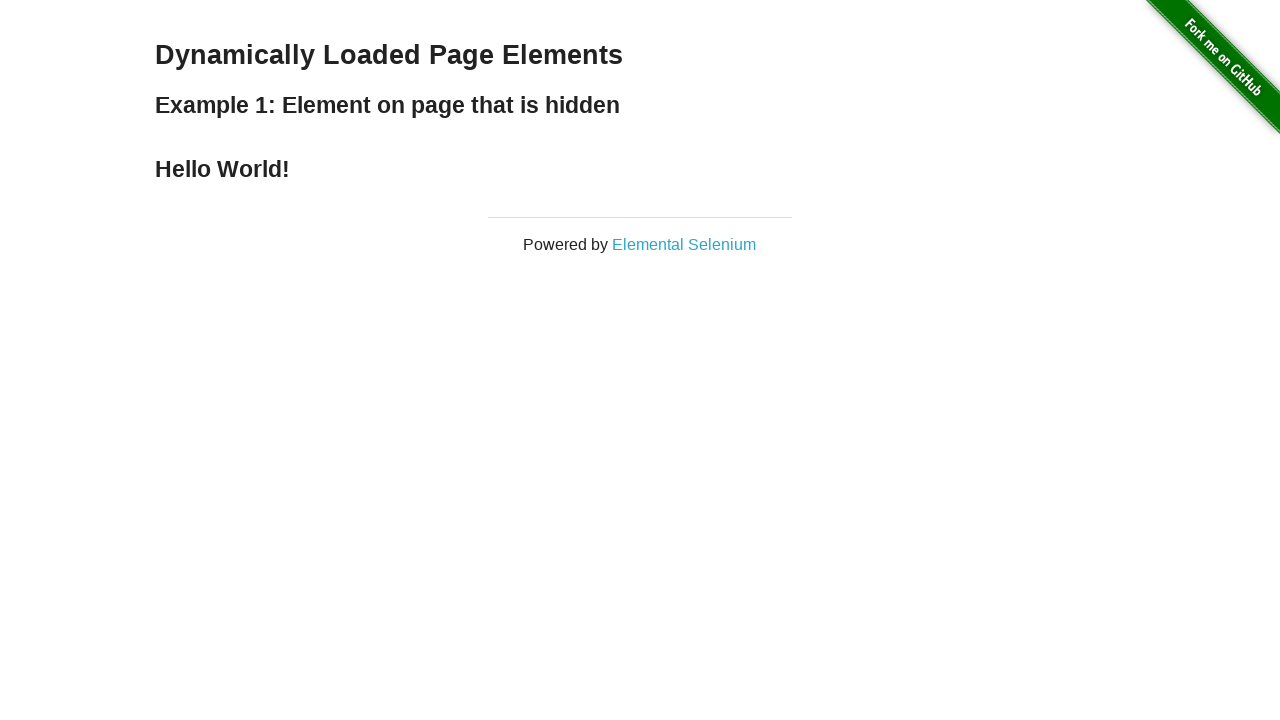